Tests static dropdown functionality by selecting currency options using three different methods: by index, by value, and by visible text.

Starting URL: https://rahulshettyacademy.com/dropdownsPractise/

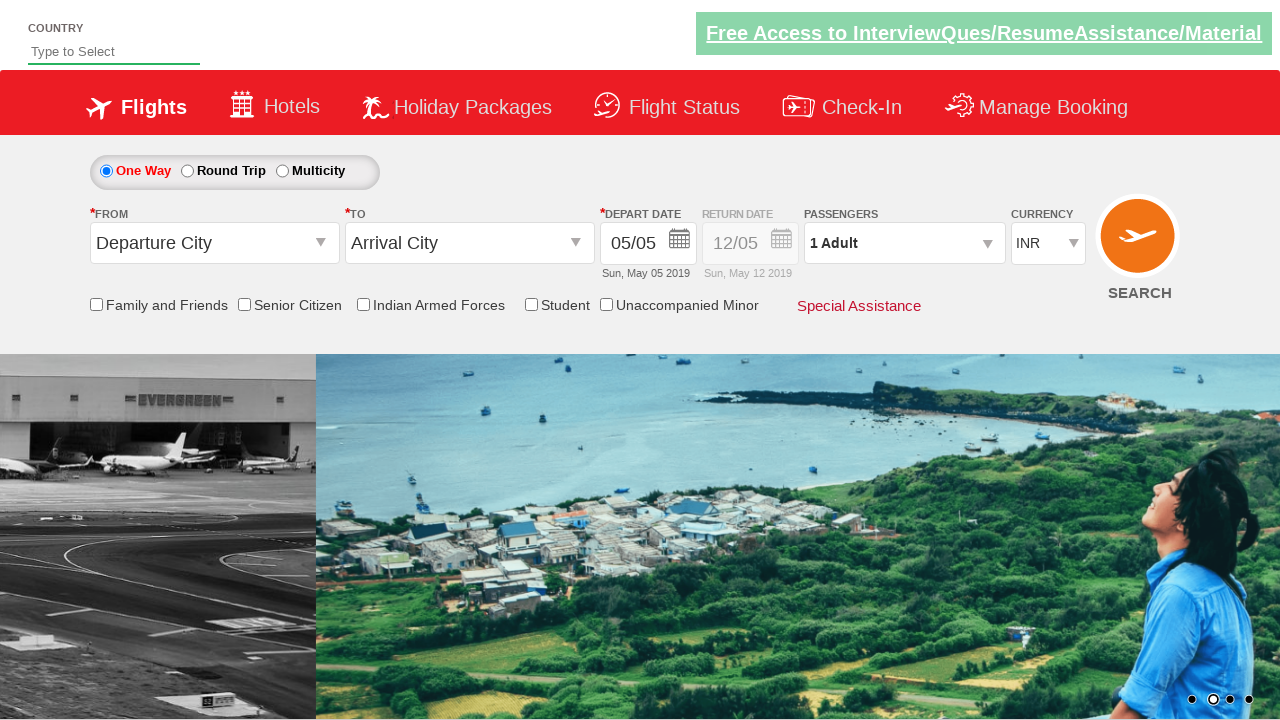

Navigated to dropdown practice page
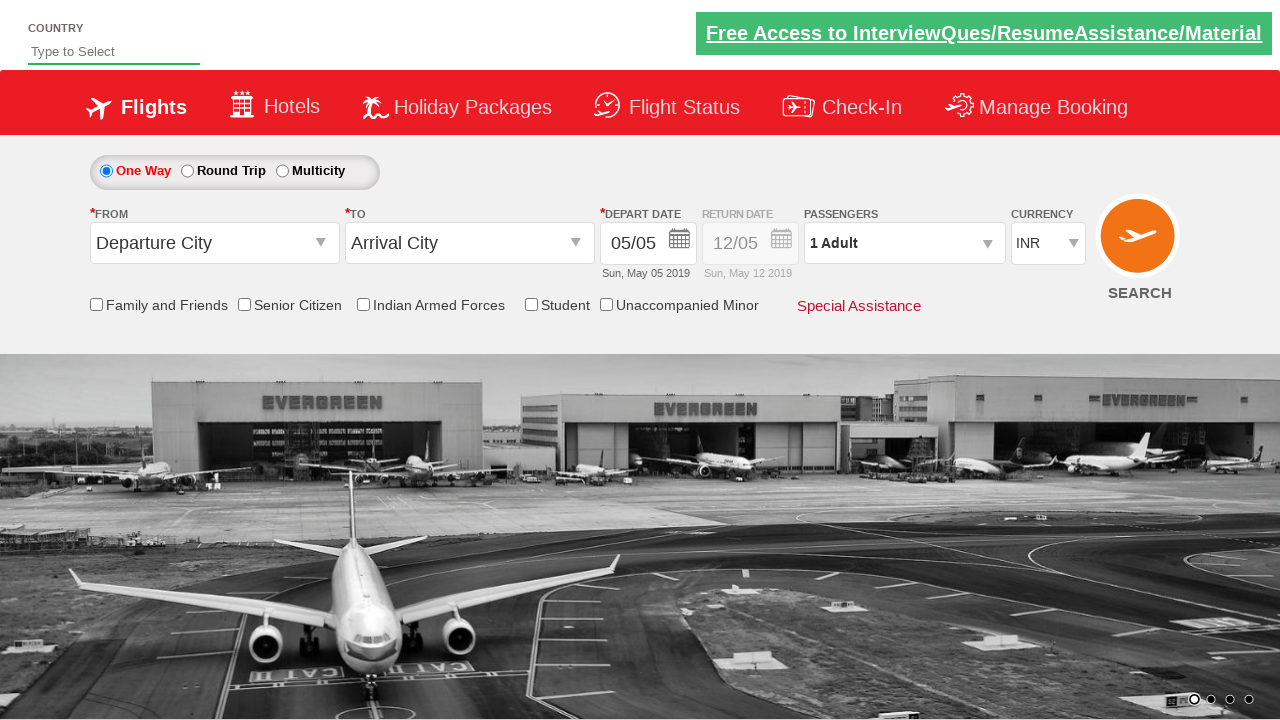

Located currency dropdown element
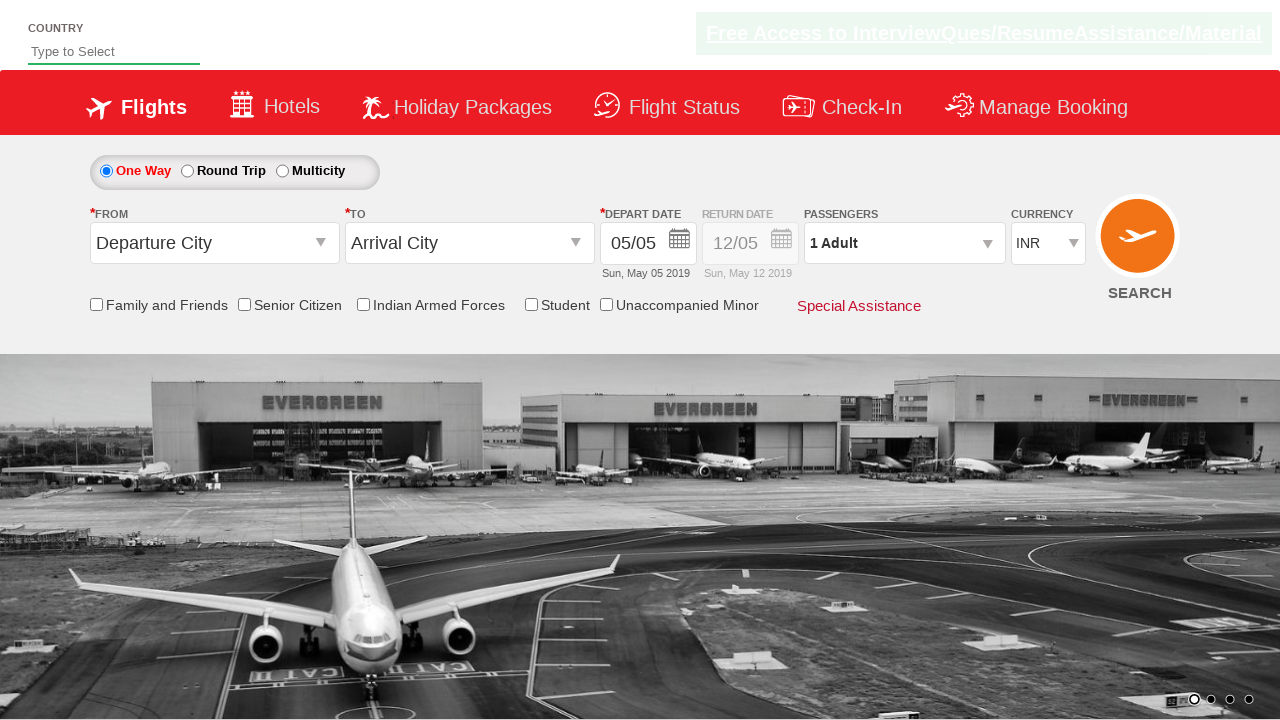

Selected currency option by index 1 (second option) on #ctl00_mainContent_DropDownListCurrency
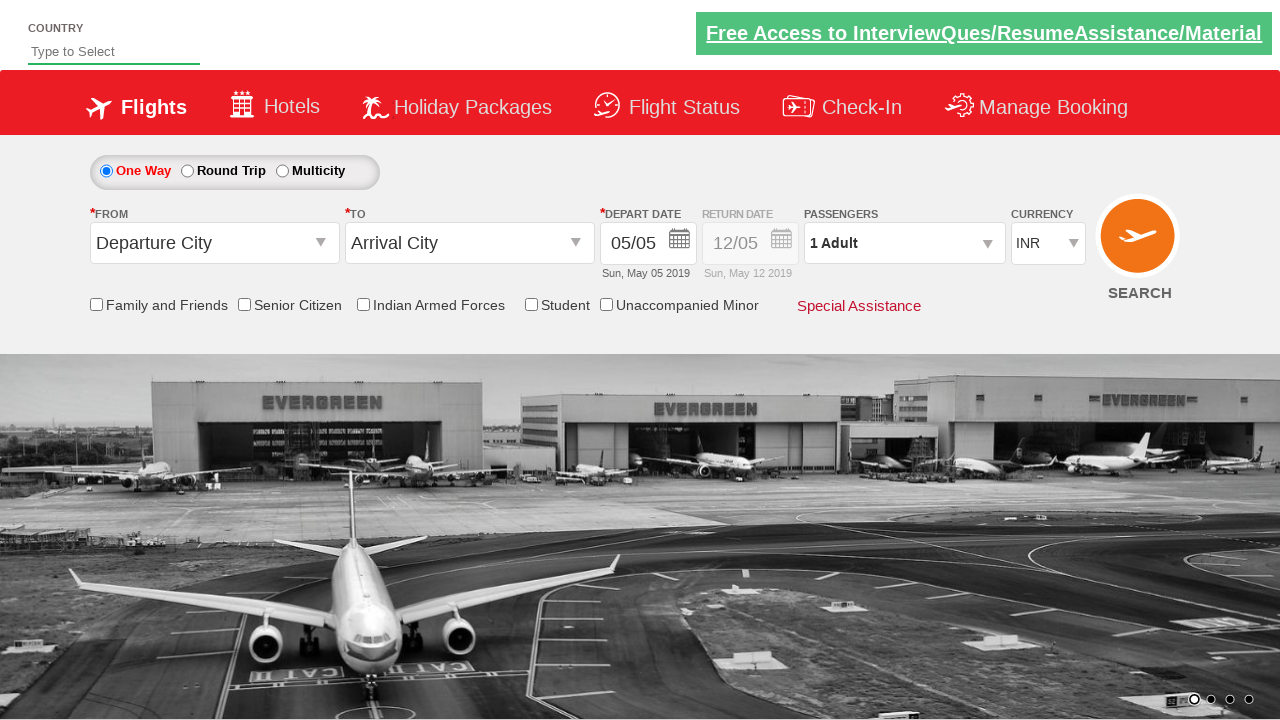

Selected currency option by value 'USD' on #ctl00_mainContent_DropDownListCurrency
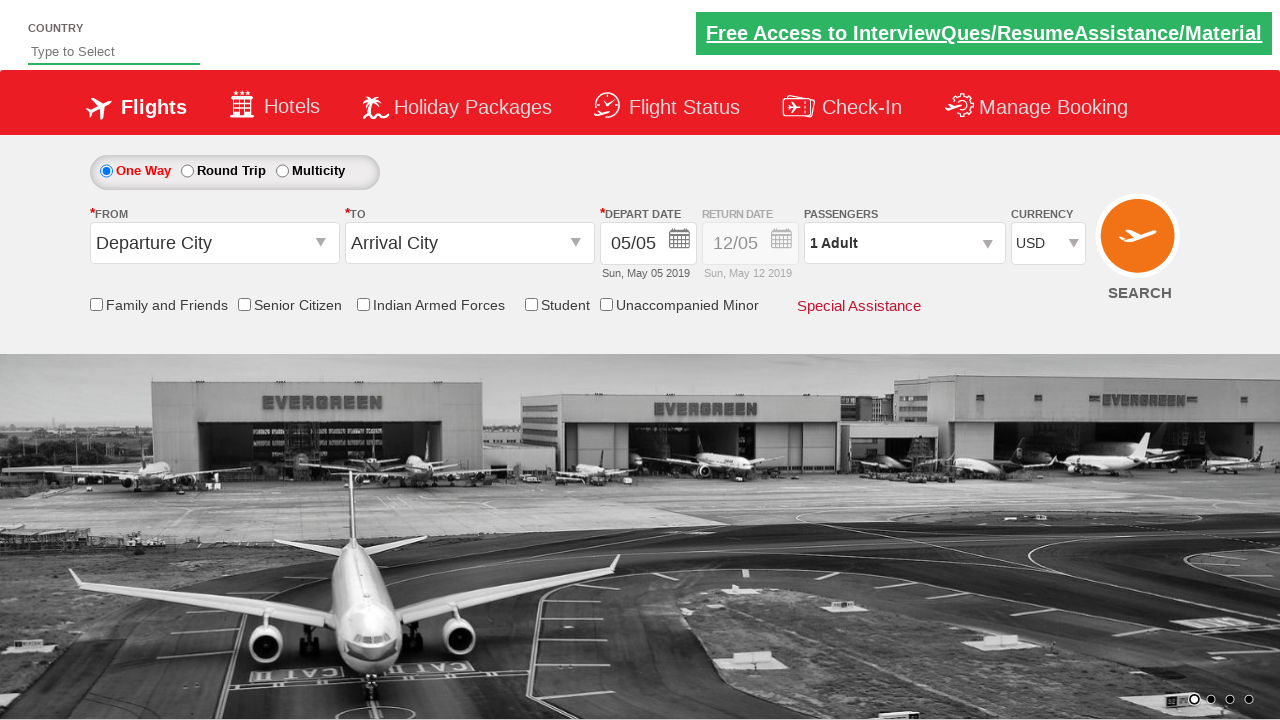

Selected currency option by visible text 'AED' on #ctl00_mainContent_DropDownListCurrency
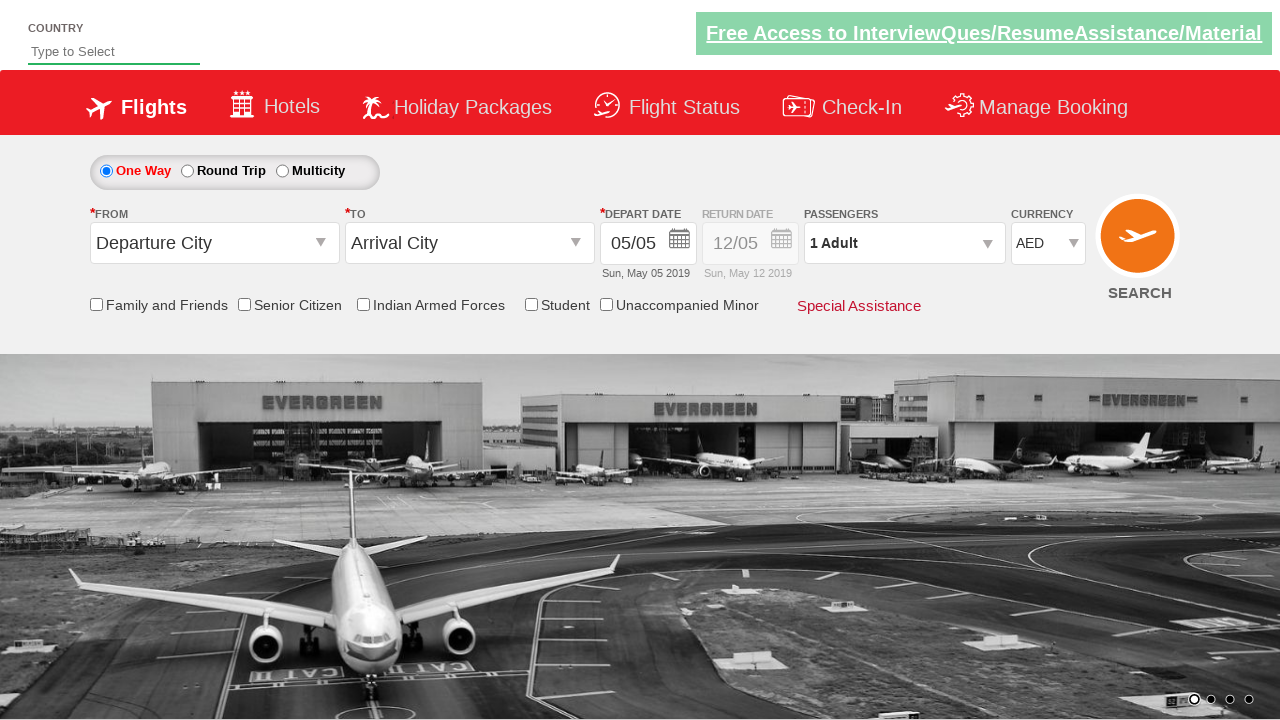

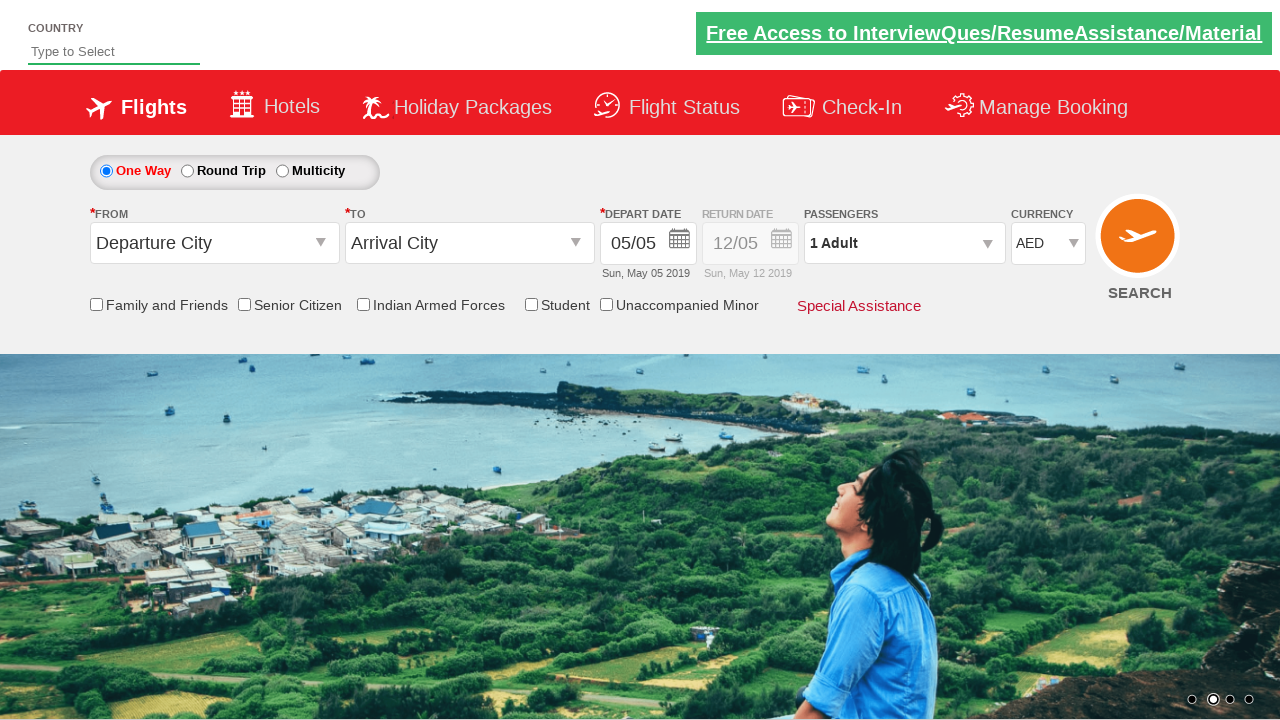